Tests clearing the complete state of all items by checking and unchecking toggle all

Starting URL: https://demo.playwright.dev/todomvc

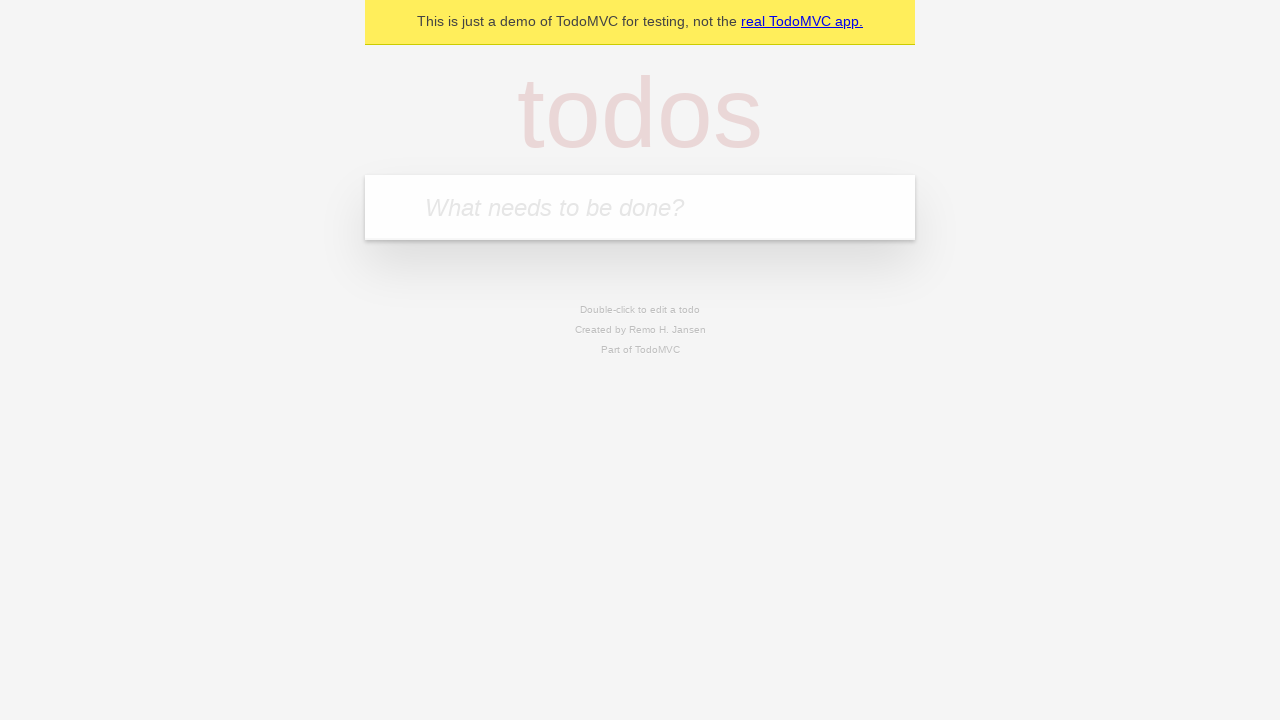

Filled todo input with 'buy some cheese' on internal:attr=[placeholder="What needs to be done?"i]
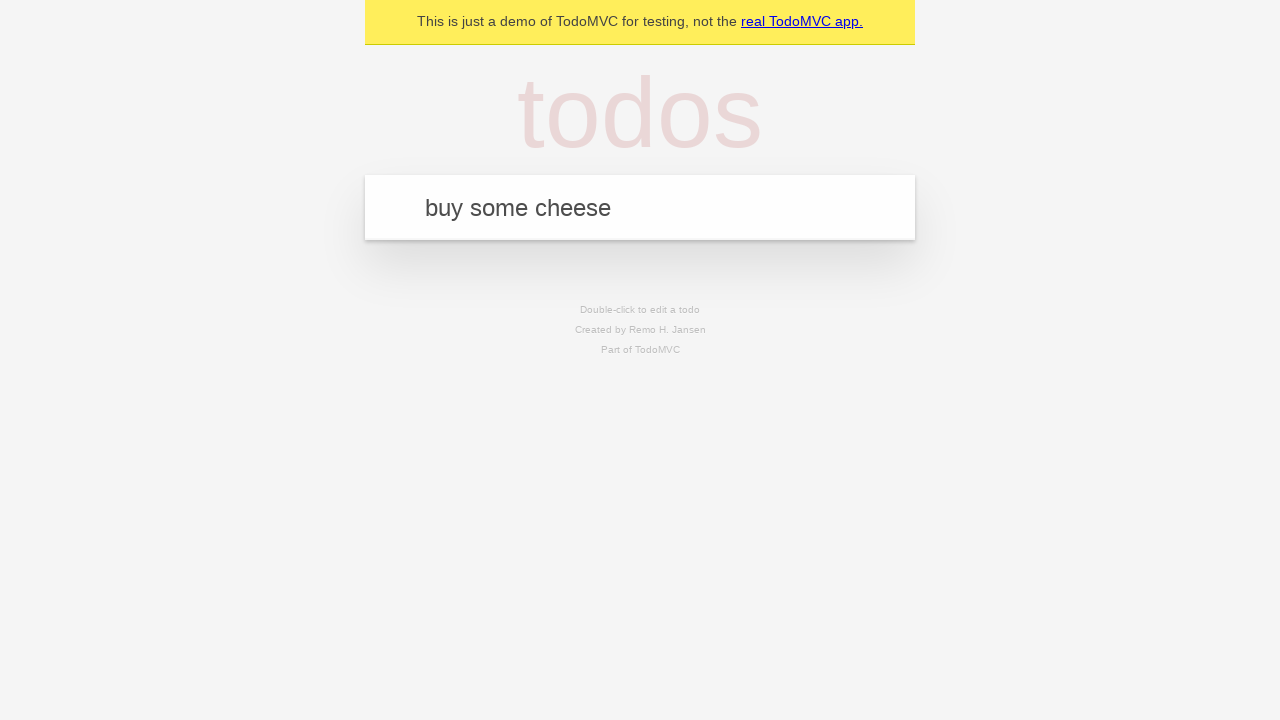

Pressed Enter to create todo 'buy some cheese' on internal:attr=[placeholder="What needs to be done?"i]
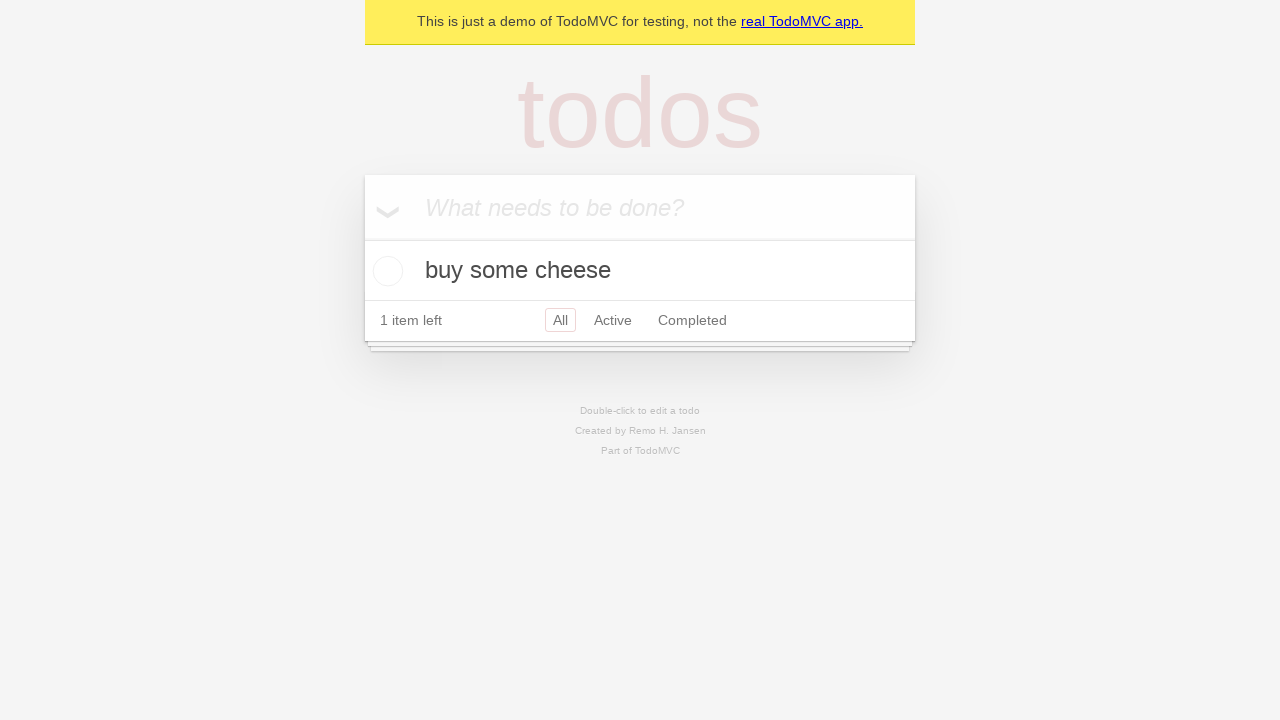

Filled todo input with 'feed the cat' on internal:attr=[placeholder="What needs to be done?"i]
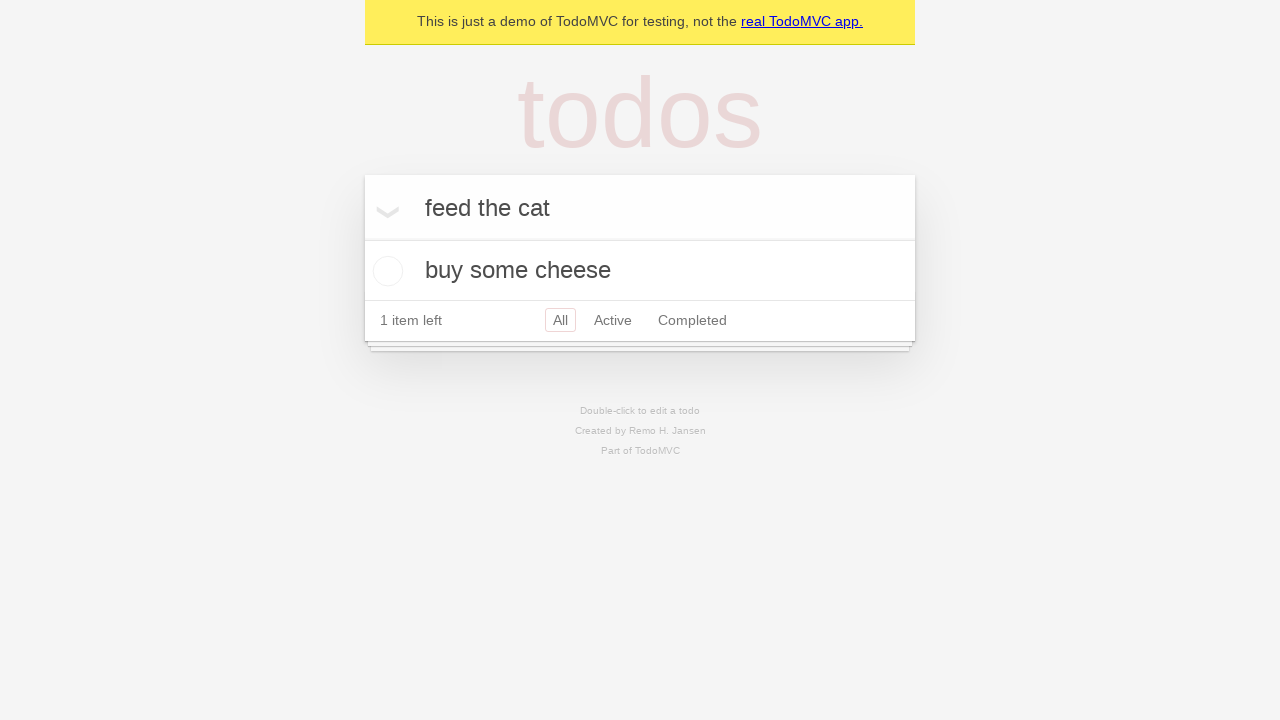

Pressed Enter to create todo 'feed the cat' on internal:attr=[placeholder="What needs to be done?"i]
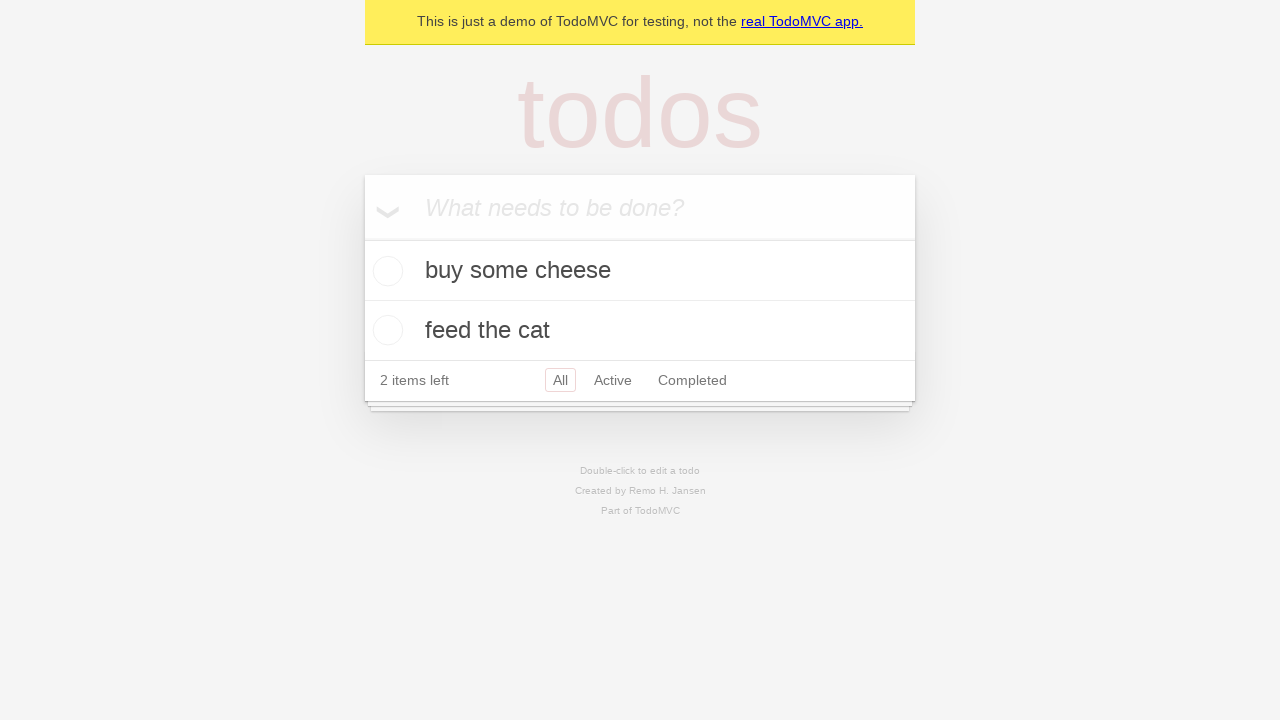

Filled todo input with 'book a doctors appointment' on internal:attr=[placeholder="What needs to be done?"i]
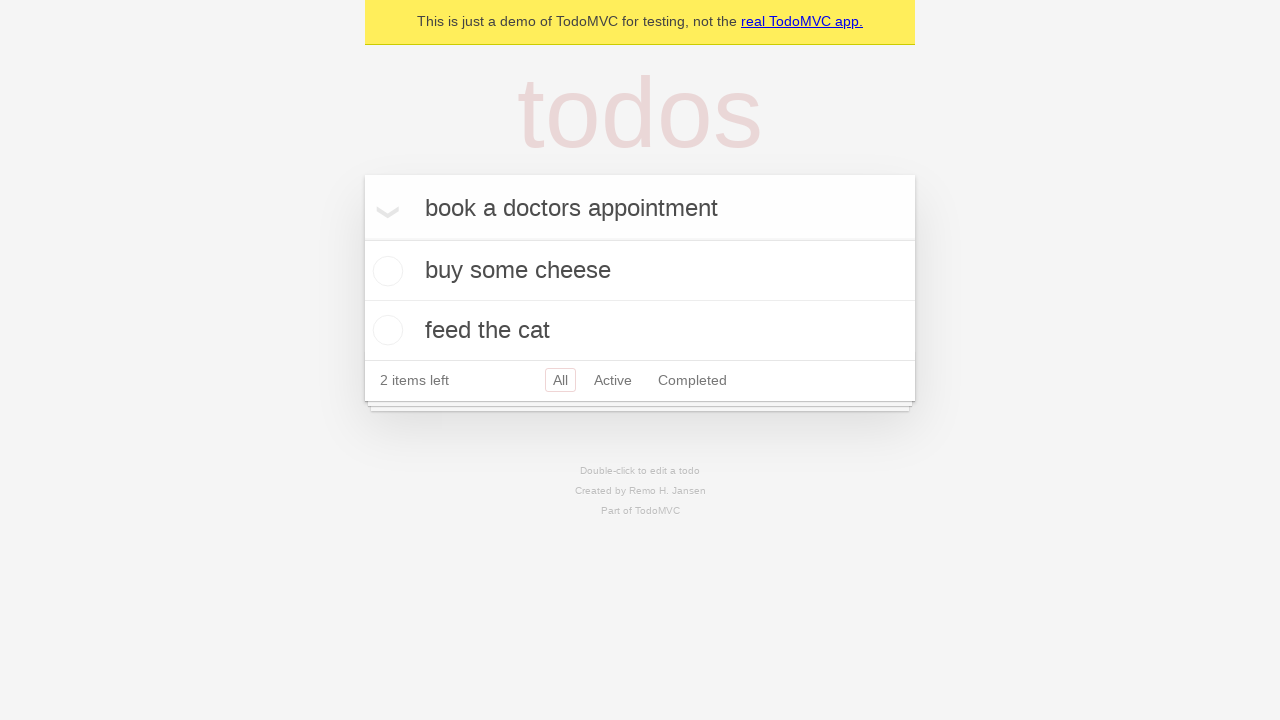

Pressed Enter to create todo 'book a doctors appointment' on internal:attr=[placeholder="What needs to be done?"i]
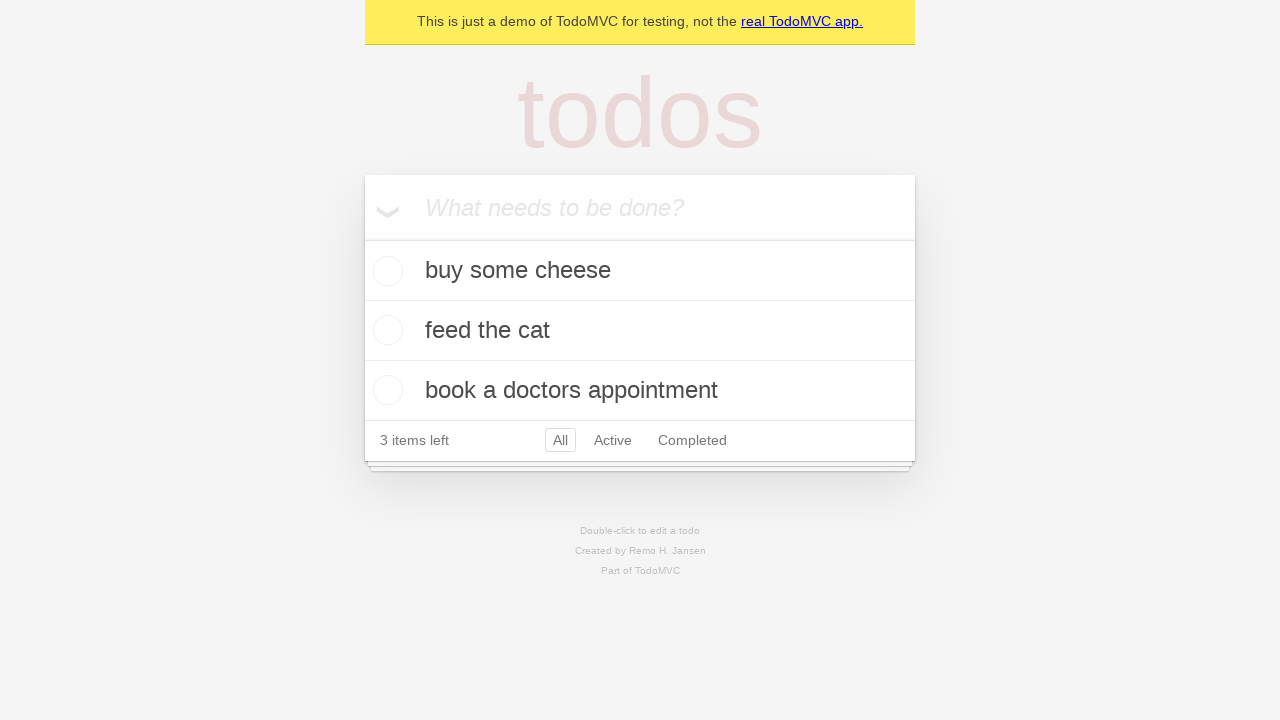

Clicked toggle all checkbox to mark all items as complete at (362, 238) on internal:label="Mark all as complete"i
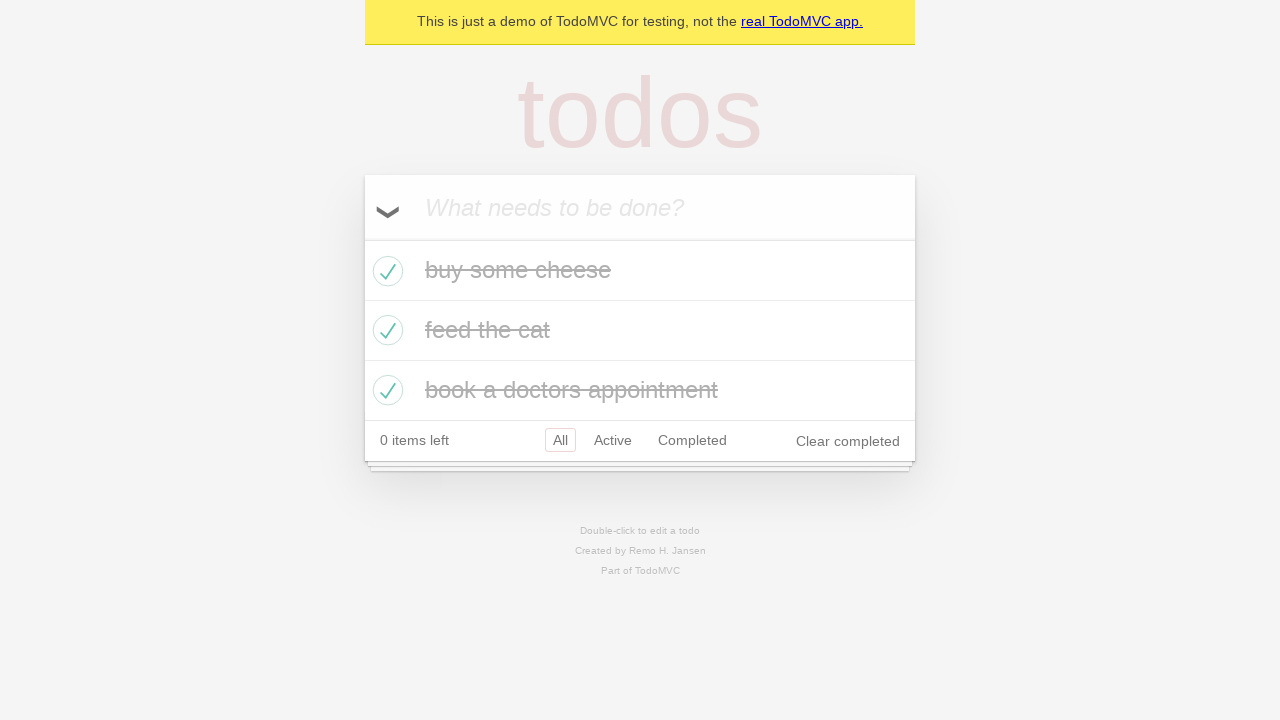

Clicked toggle all checkbox to uncheck all items at (362, 238) on internal:label="Mark all as complete"i
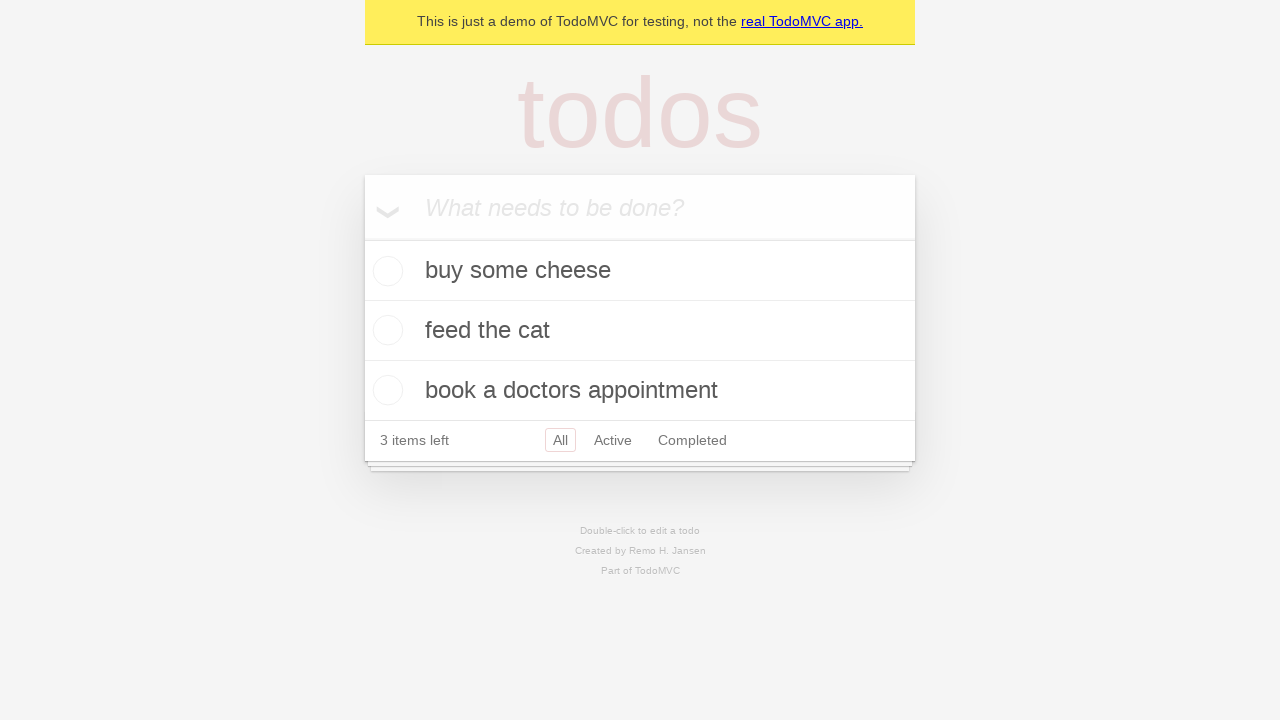

Waited for todo items to be displayed in uncompleted state
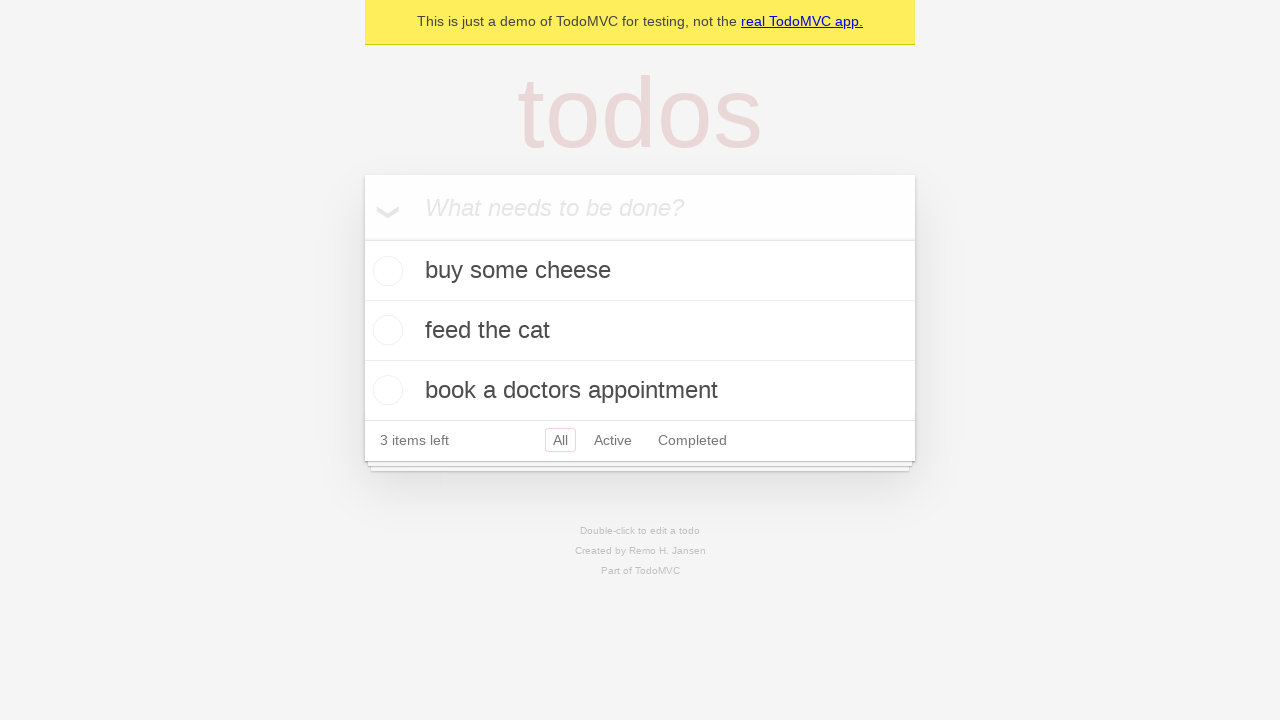

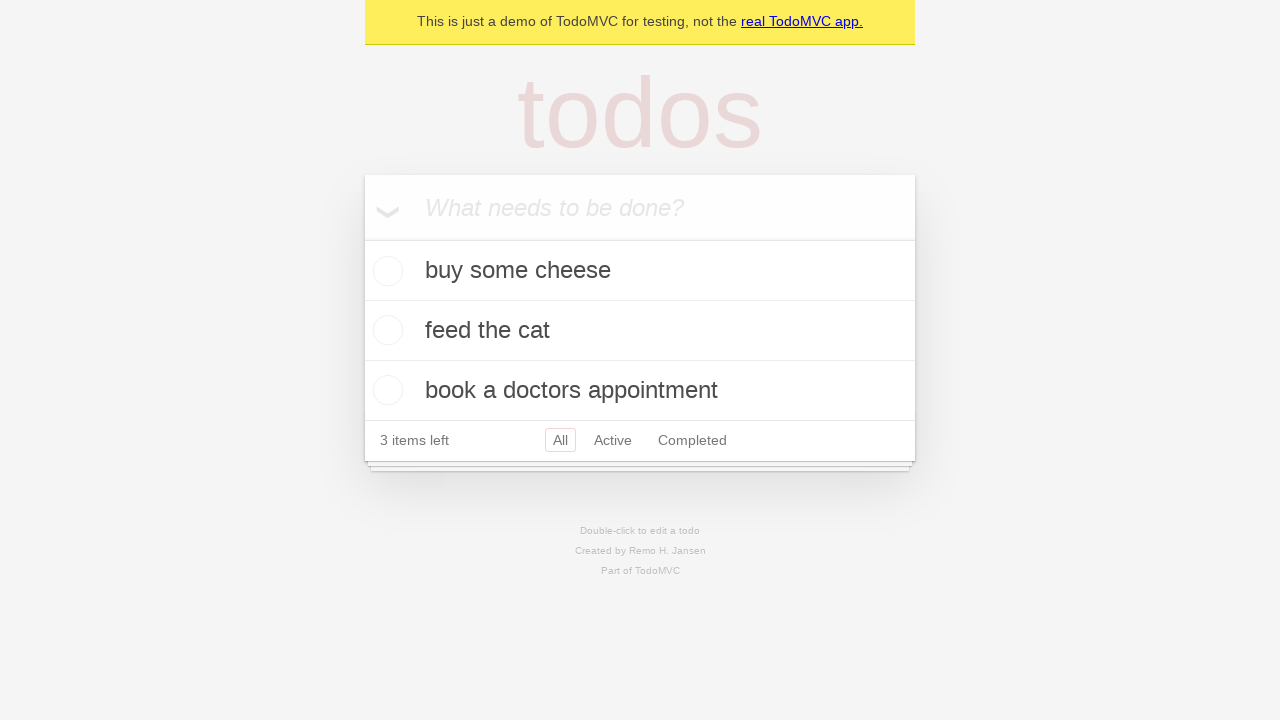